Performs a click-and-hold, move to target, then release mouse action for drag operation

Starting URL: https://crossbrowsertesting.github.io/drag-and-drop

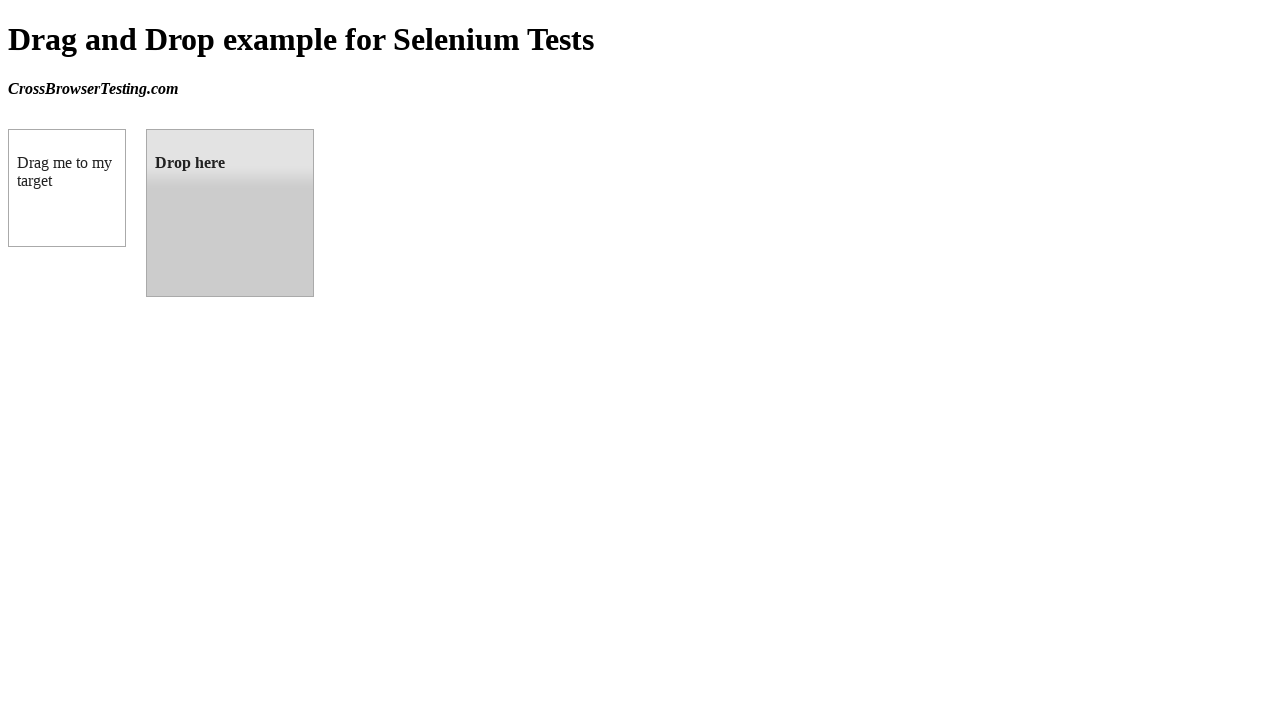

Located source element #draggable
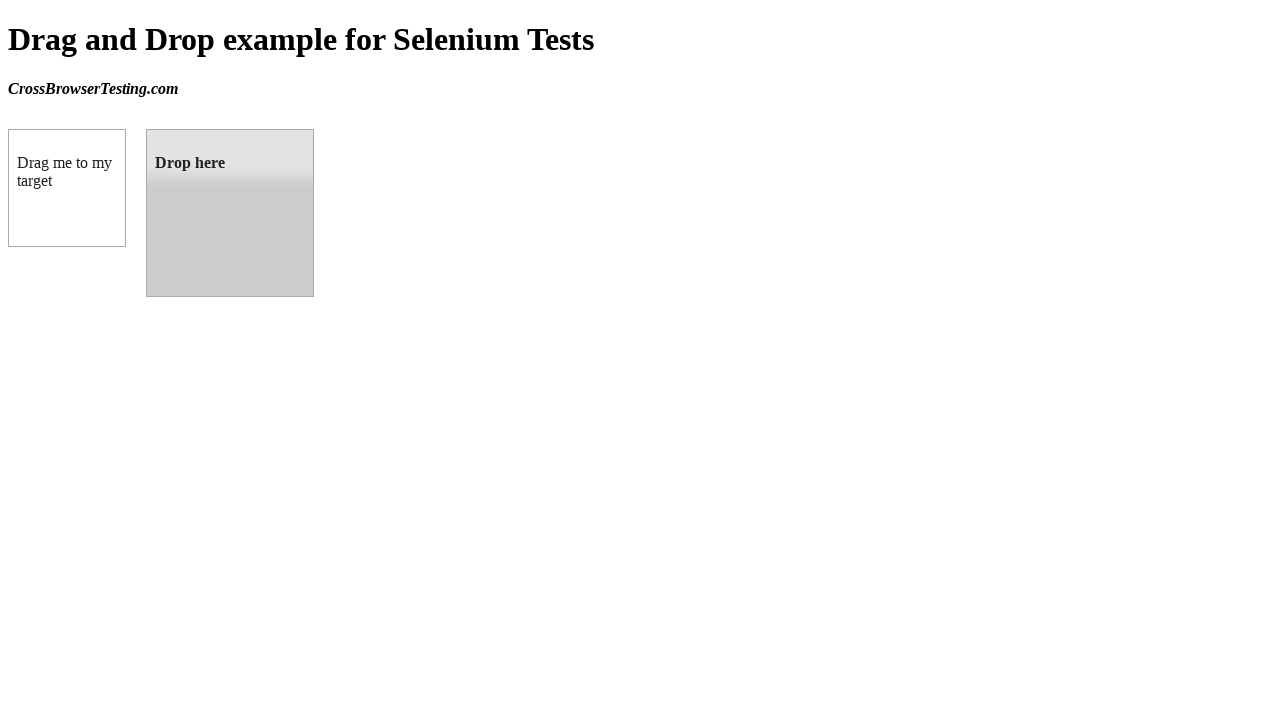

Located target element #droppable
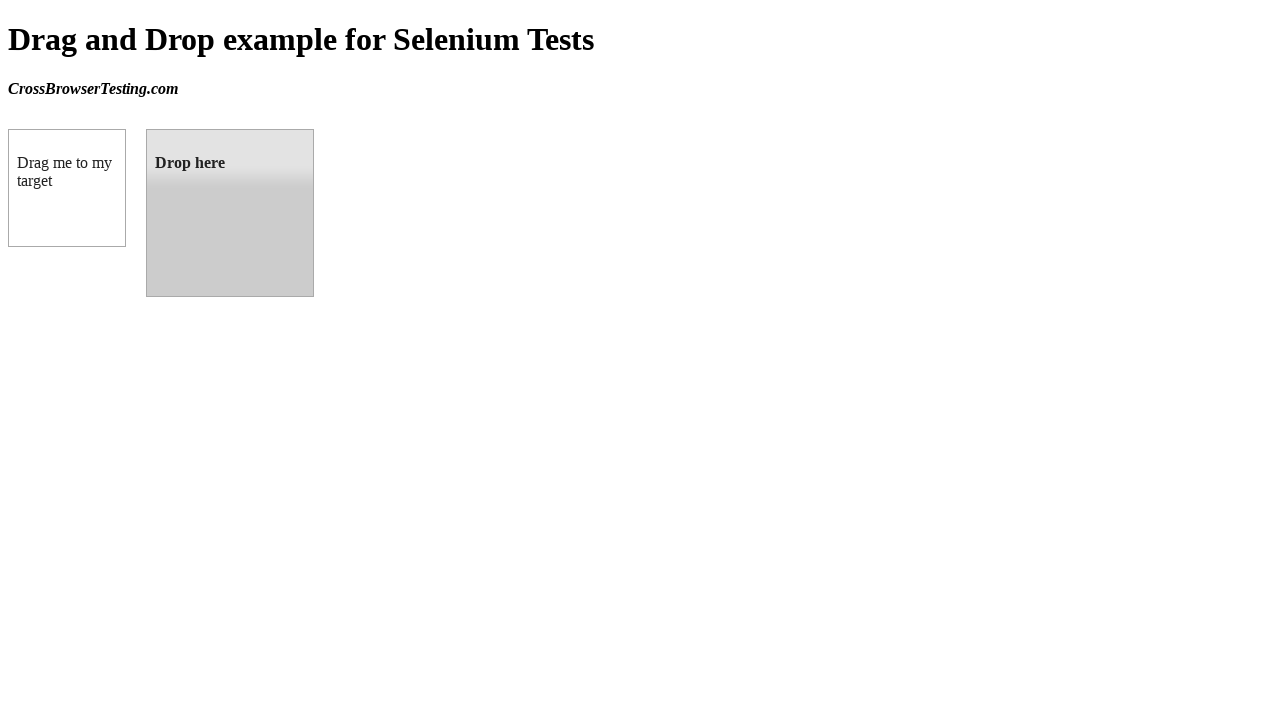

Retrieved bounding box of source element
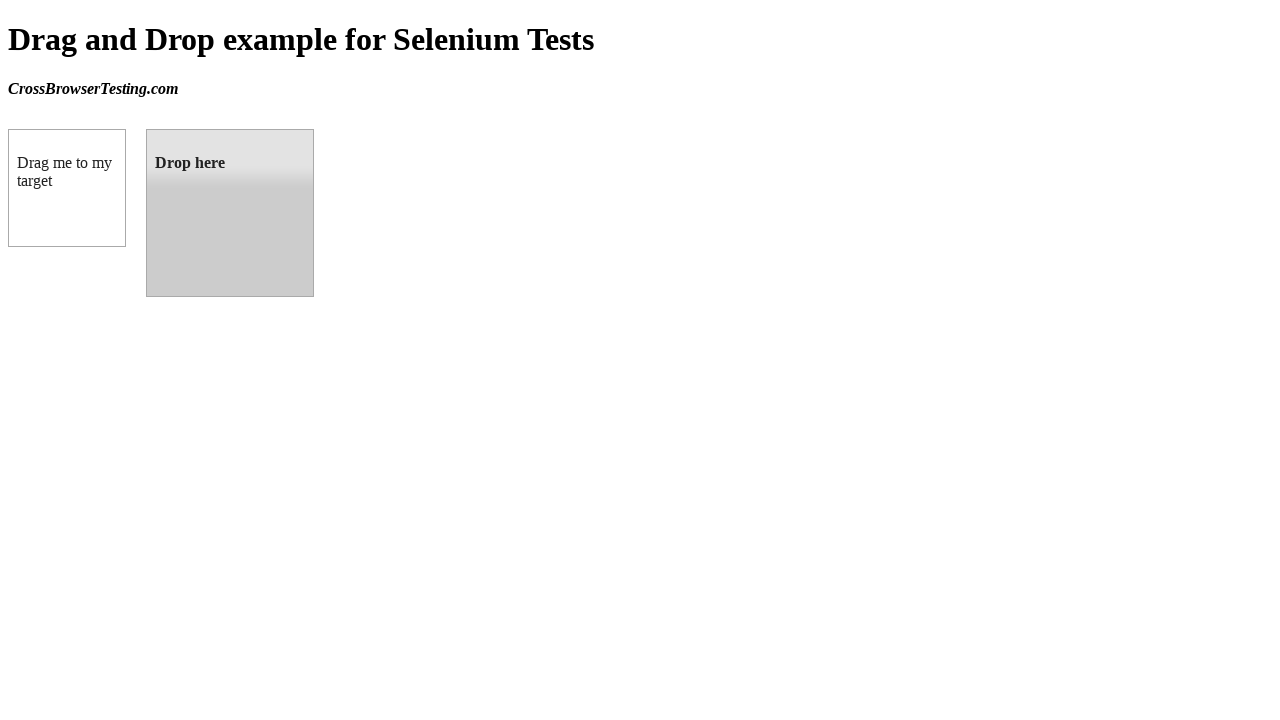

Retrieved bounding box of target element
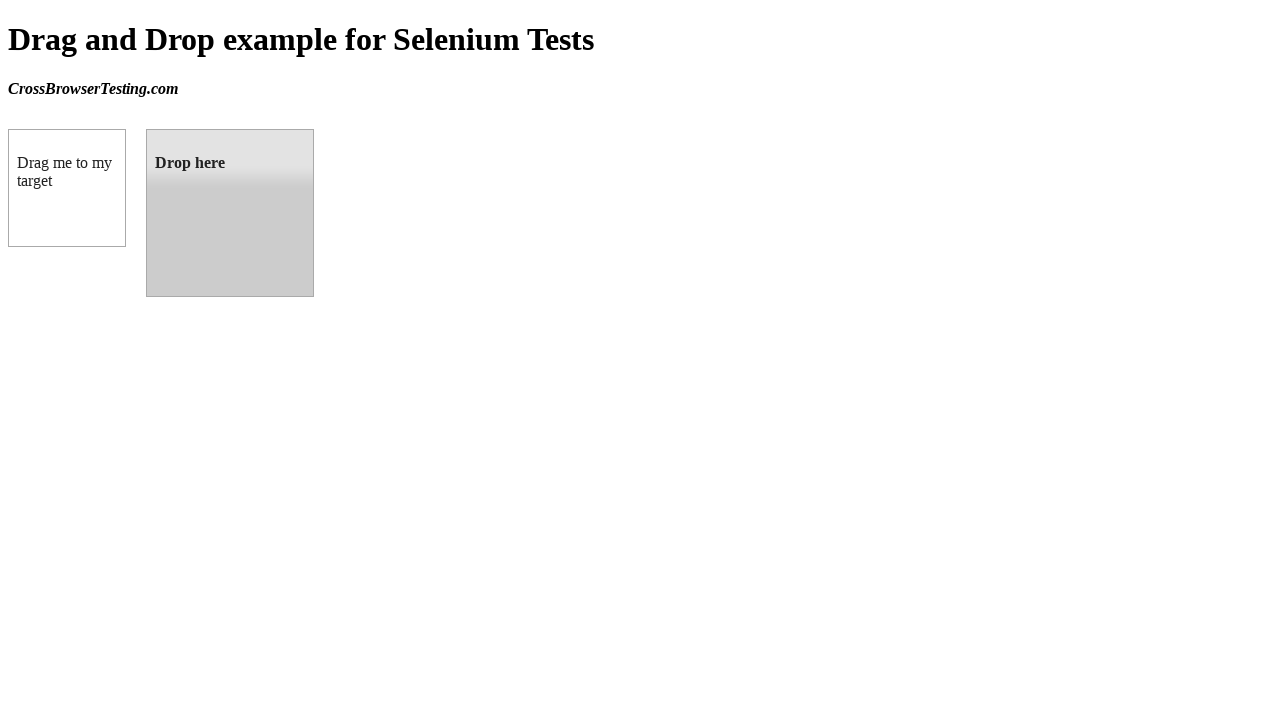

Moved mouse to center of source element at (67, 188)
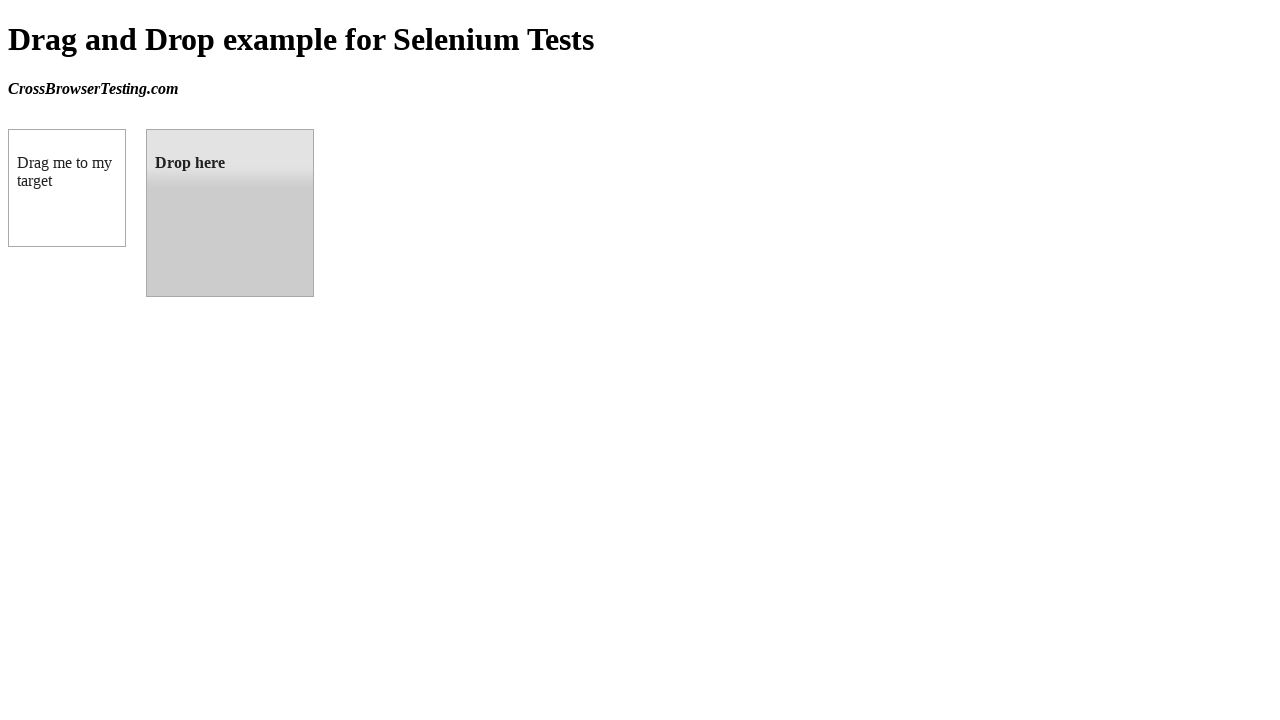

Pressed and held mouse button down on source element at (67, 188)
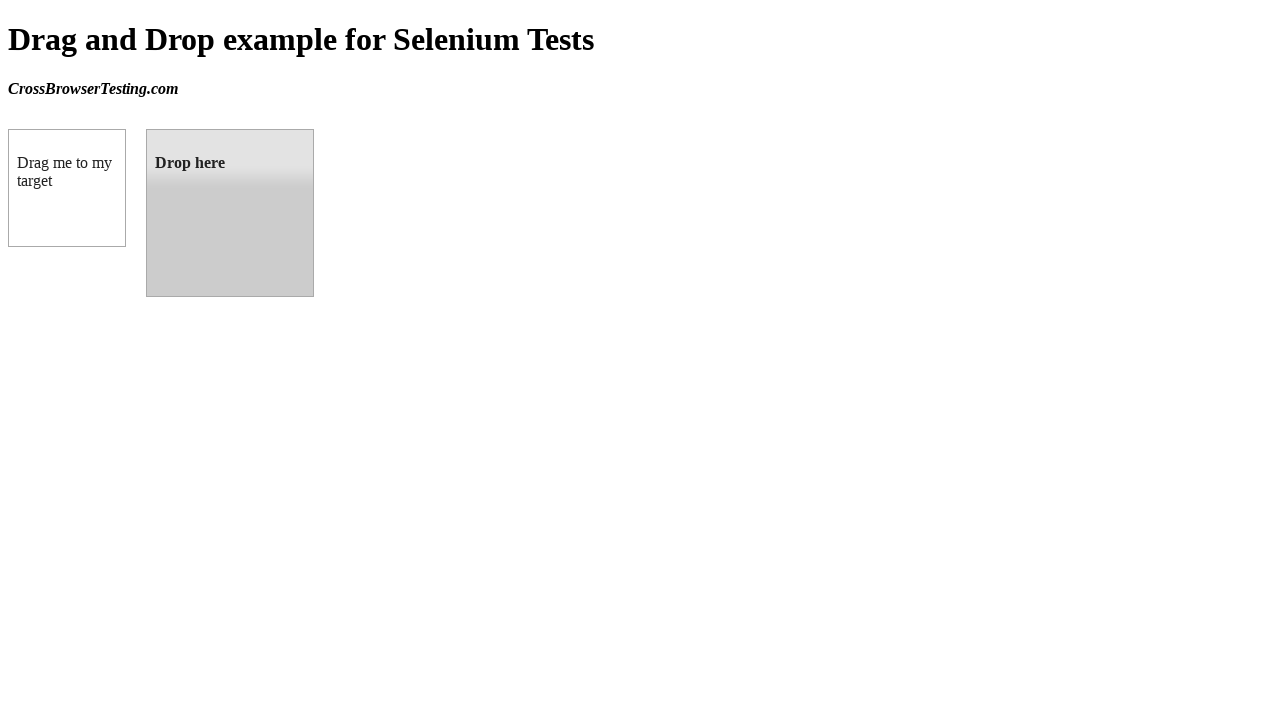

Moved mouse to center of target element while holding button down at (230, 213)
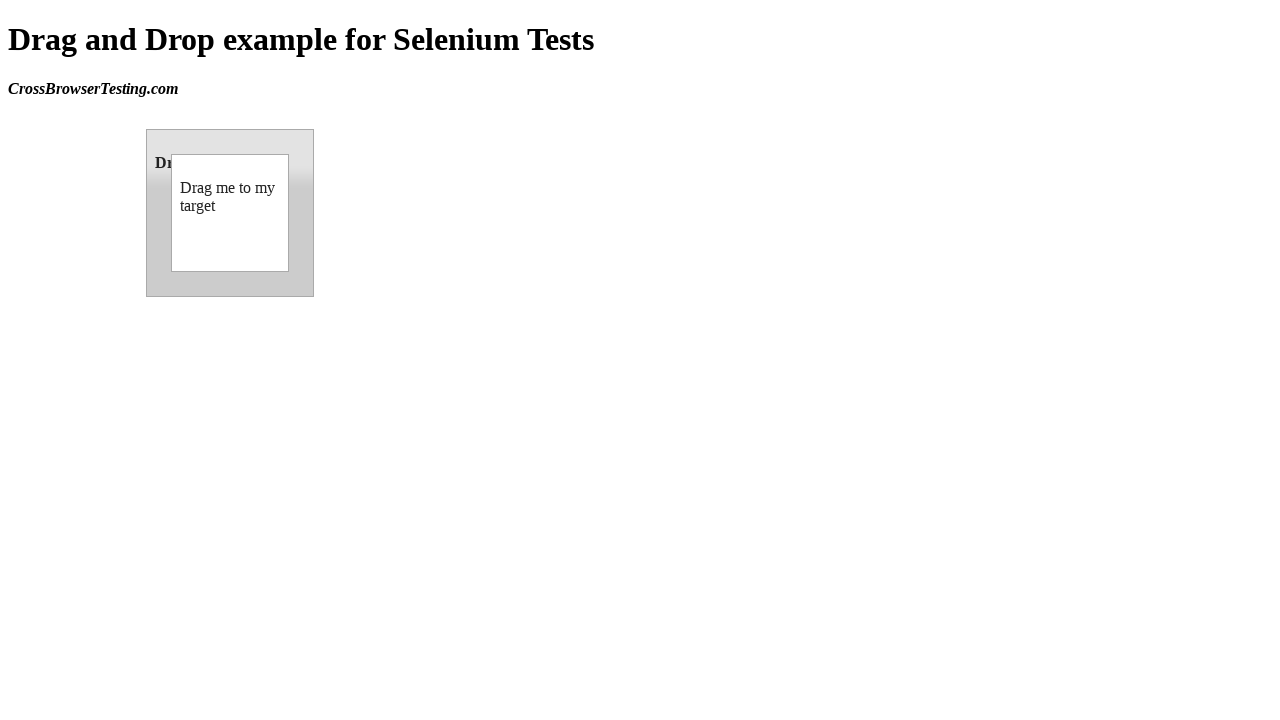

Released mouse button to complete drag and drop operation at (230, 213)
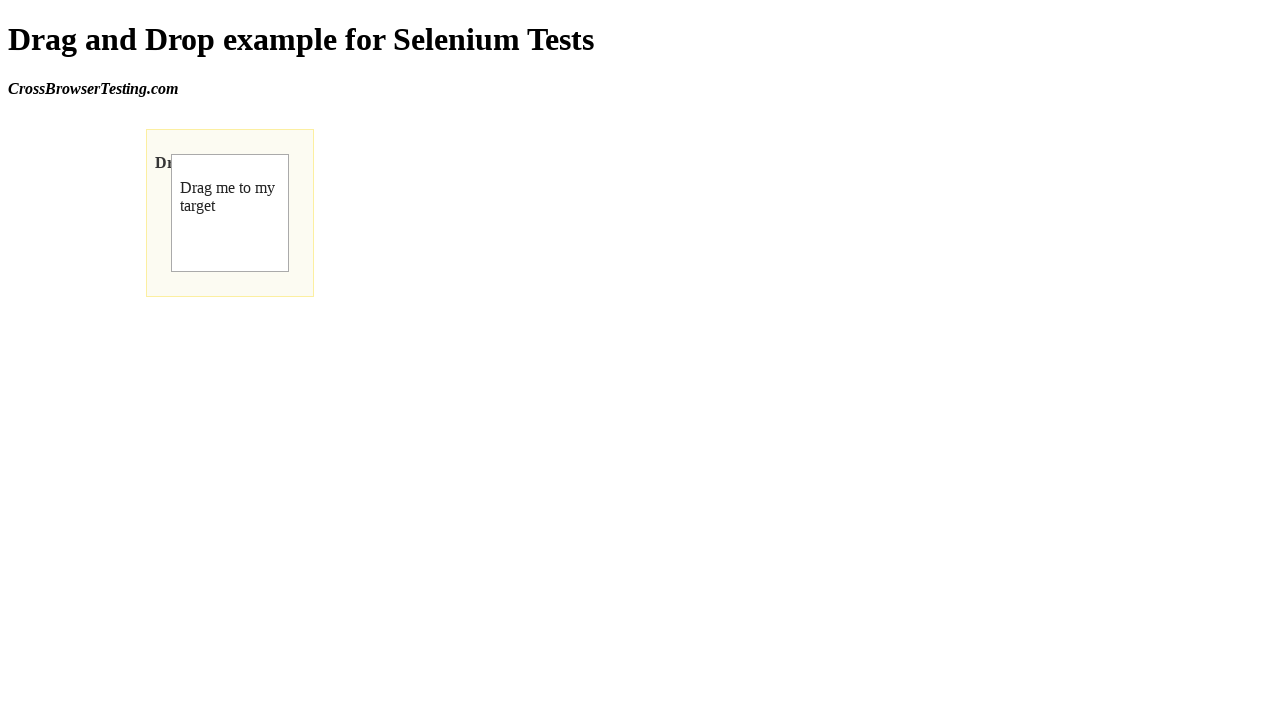

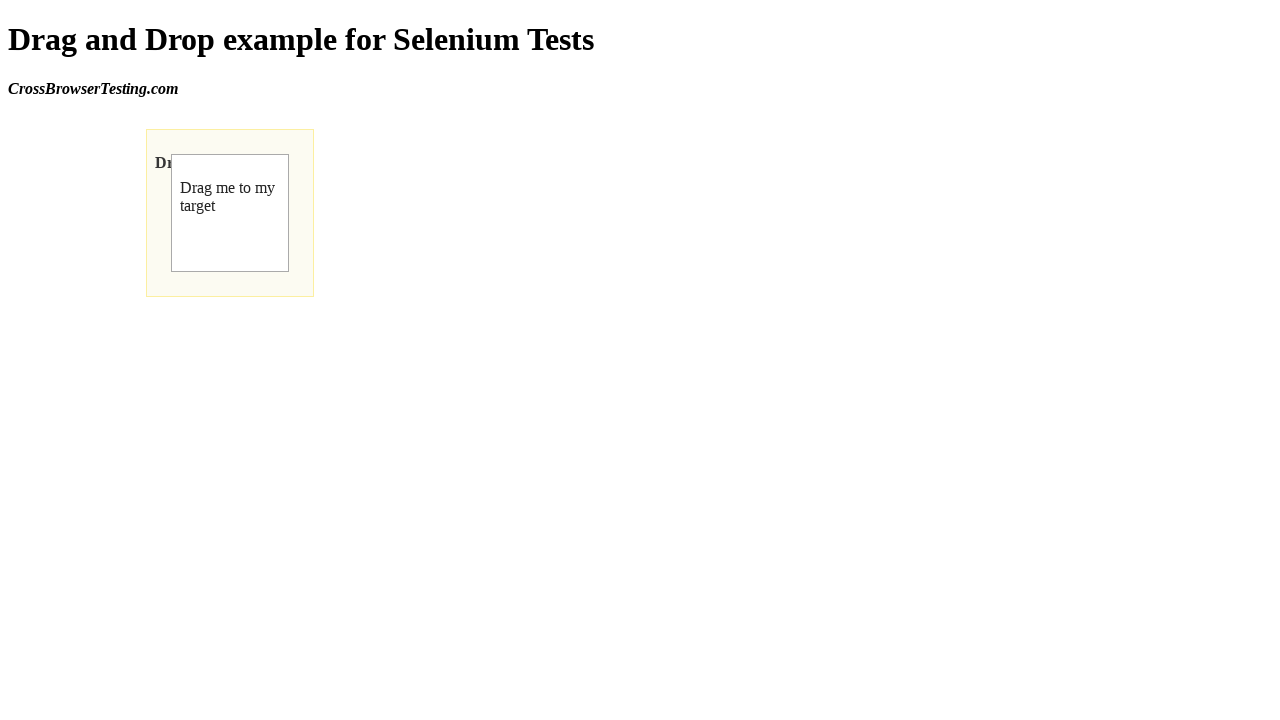